Tests dynamic content loading by clicking a button and waiting for hidden content to become visible

Starting URL: https://the-internet.herokuapp.com/dynamic_loading/1

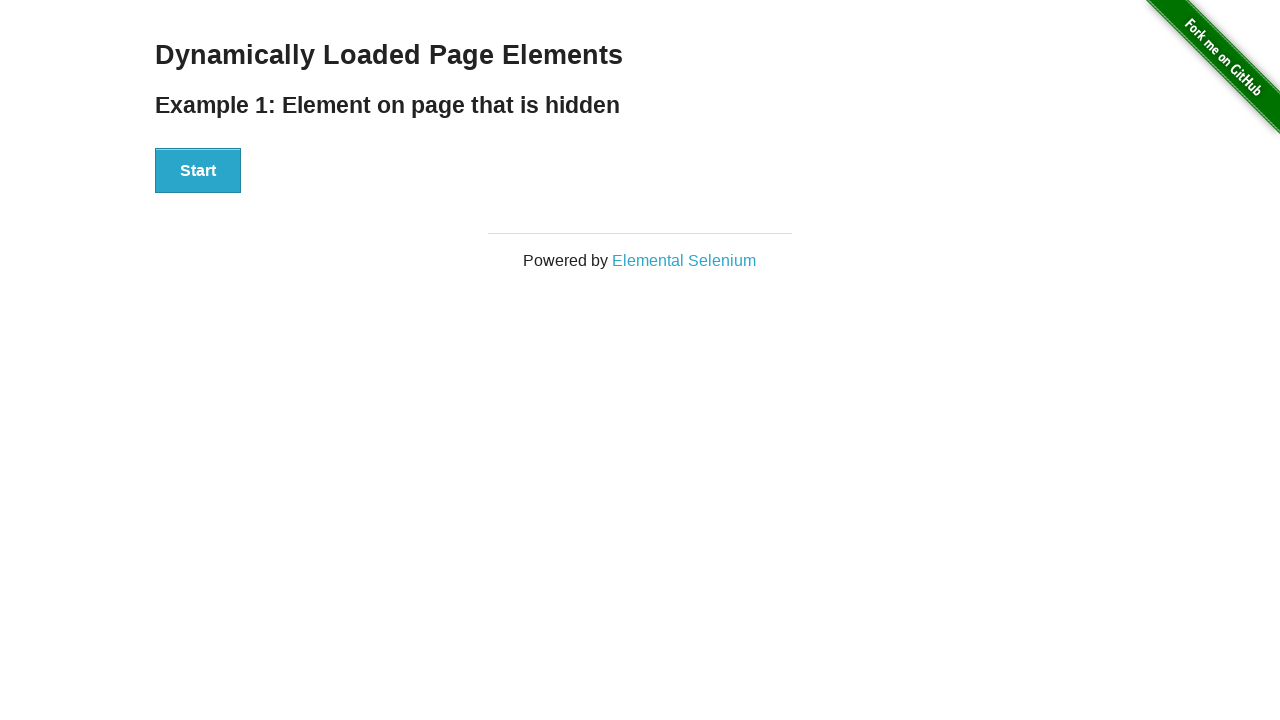

Clicked start button to trigger dynamic content loading at (198, 171) on button
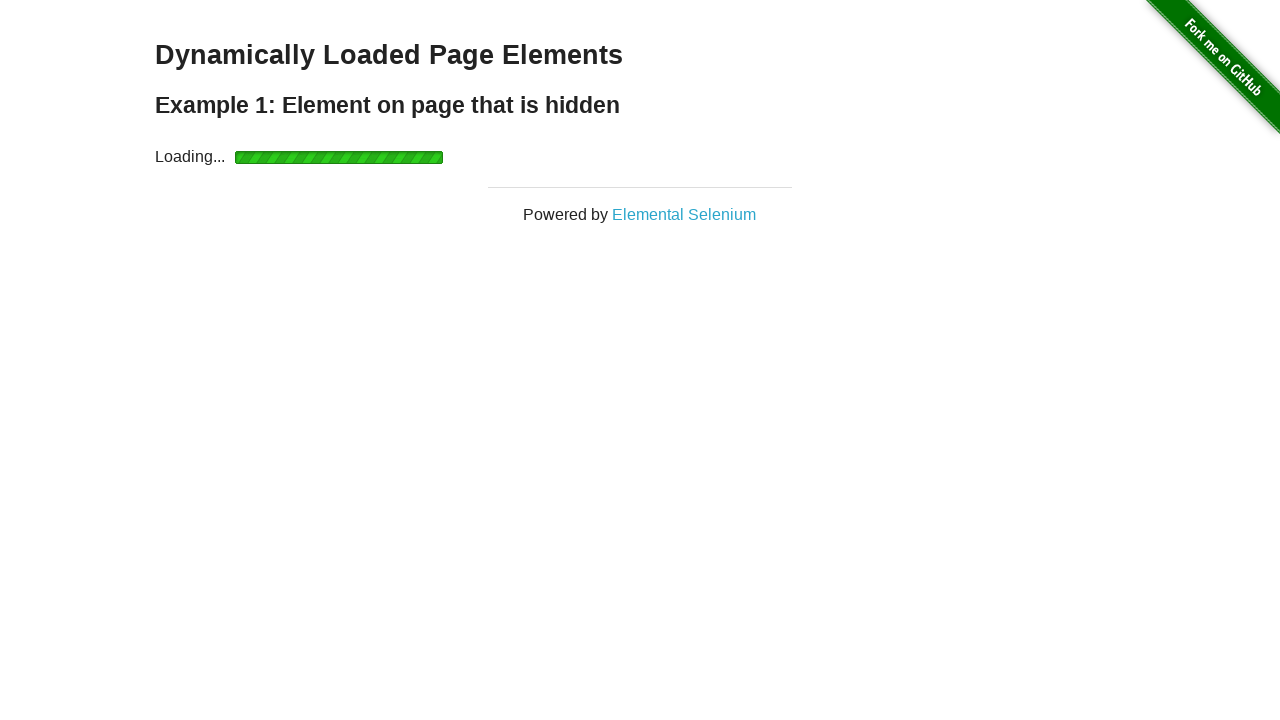

Waited for 'Hello World!' text to become visible
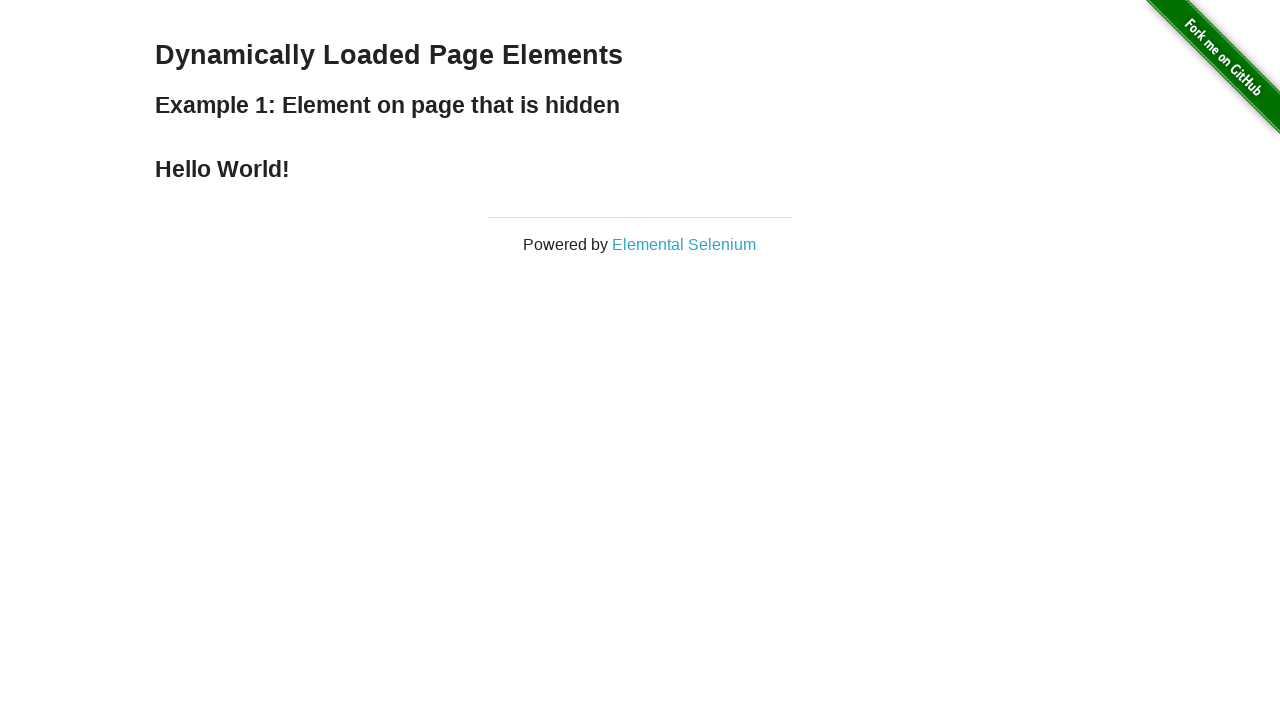

Located the 'Hello World!' text element
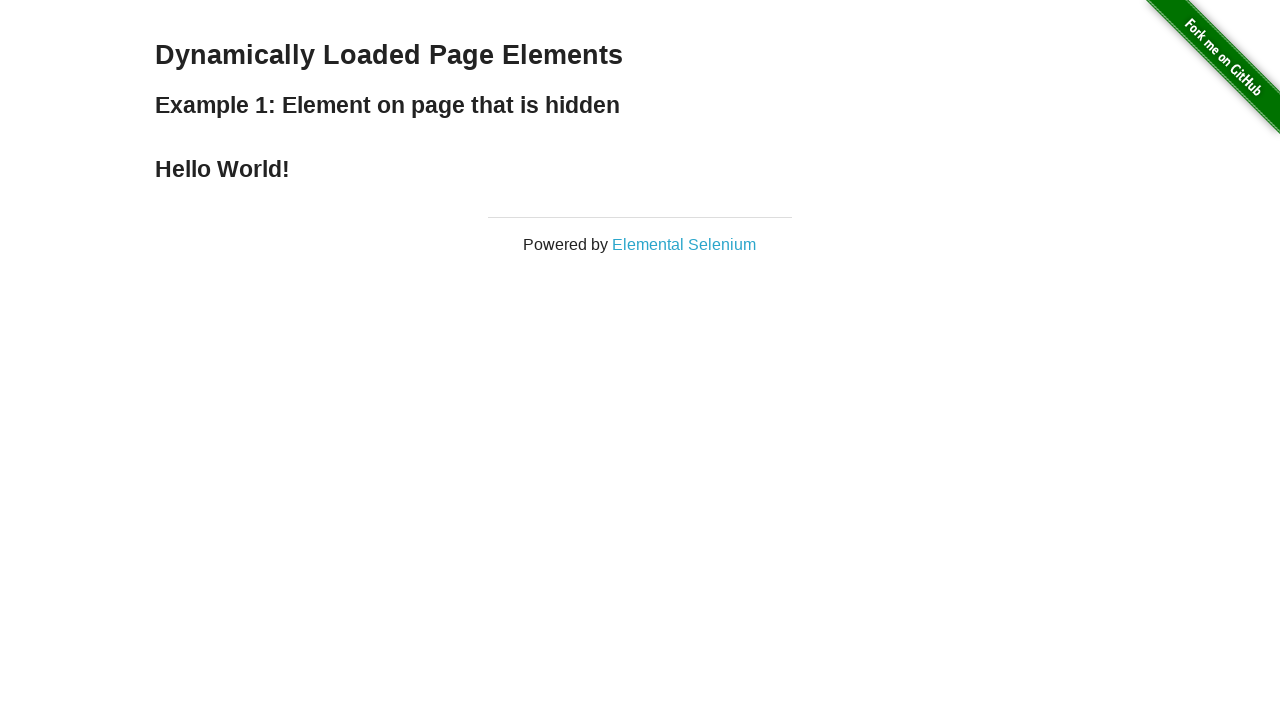

Verified that 'Hello World!' text content matches expected value
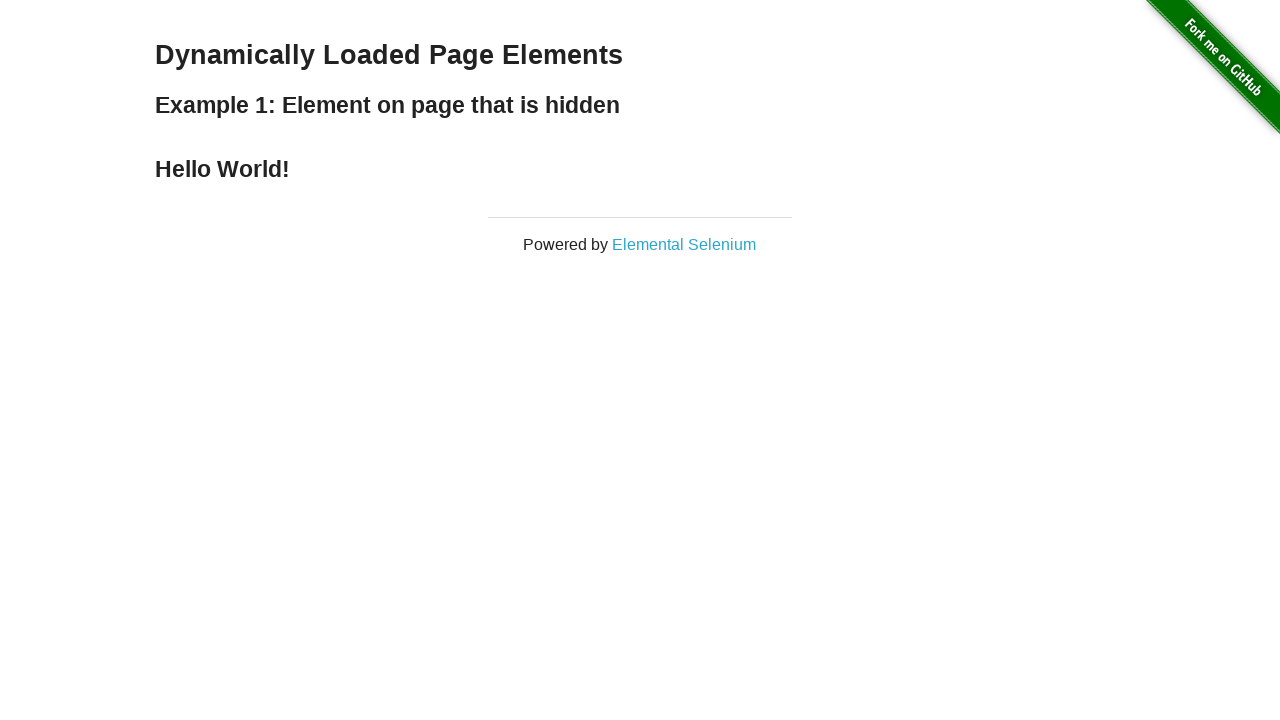

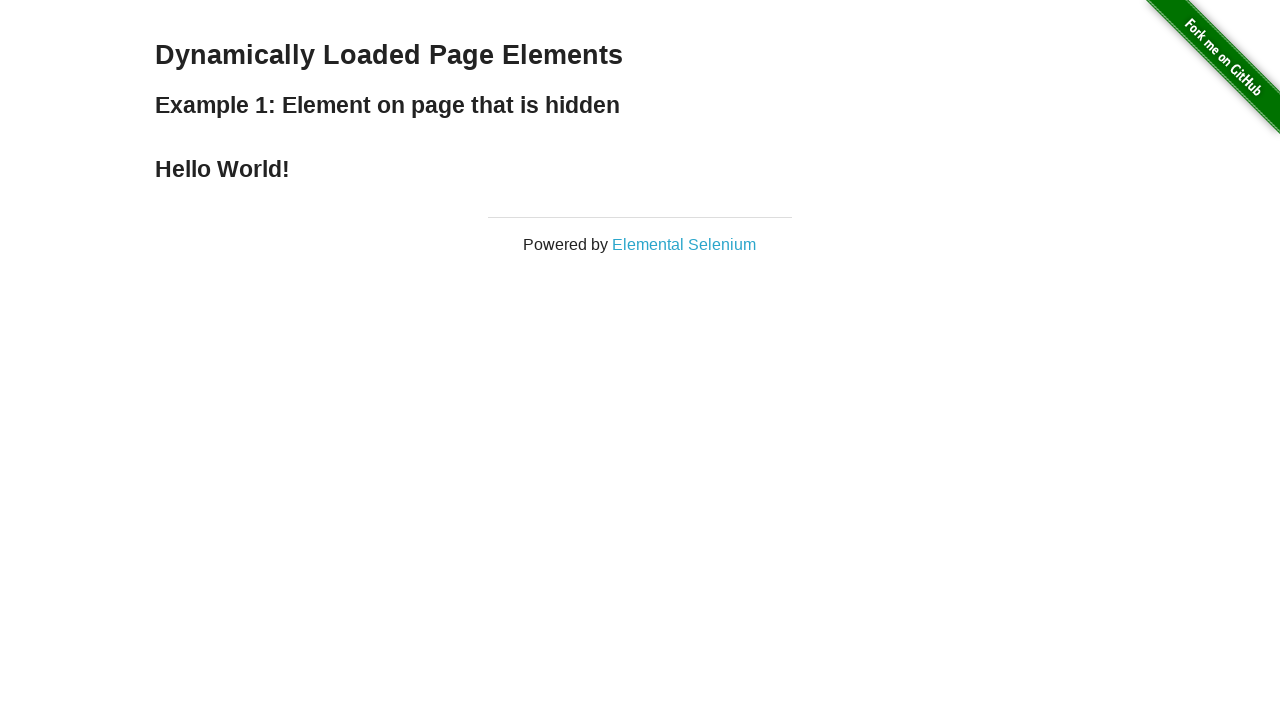